Tests the Online Centres Network place finder by entering a postcode and verifying a result is shown.

Starting URL: https://www.gov.uk/ukonline-centre-internet-access-computer-training

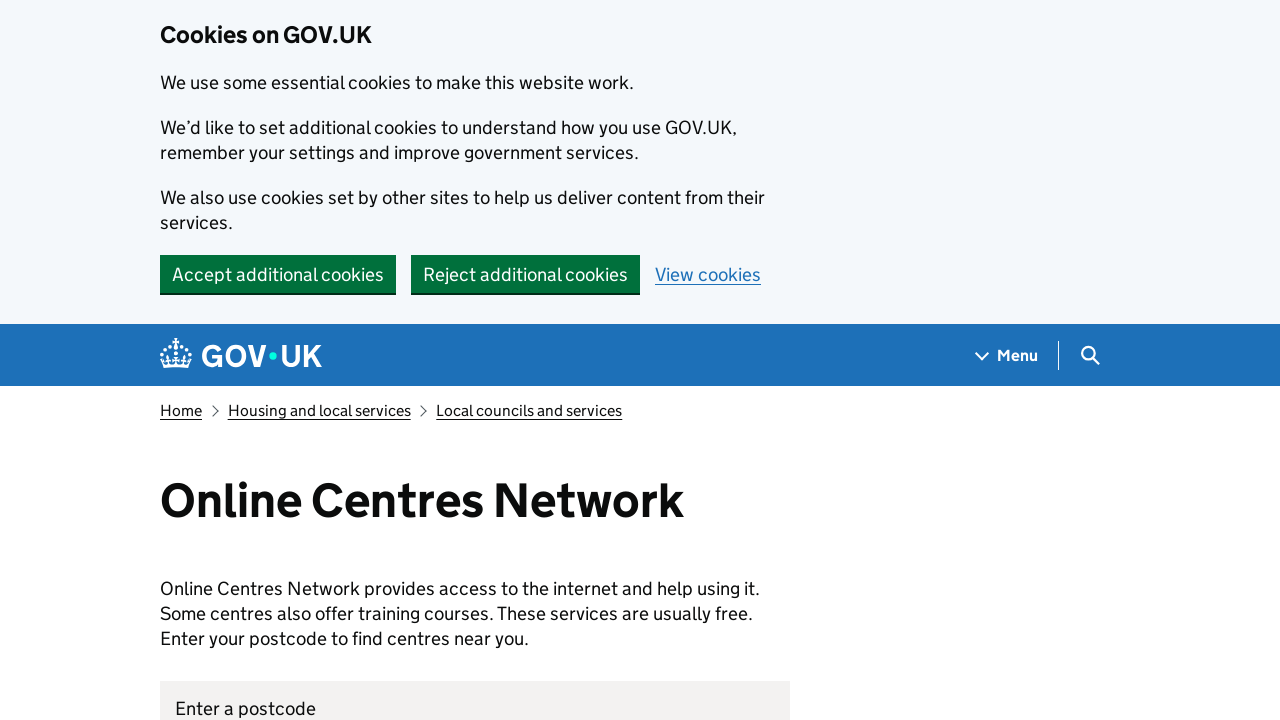

Verified 'Online Centres Network' page heading is visible
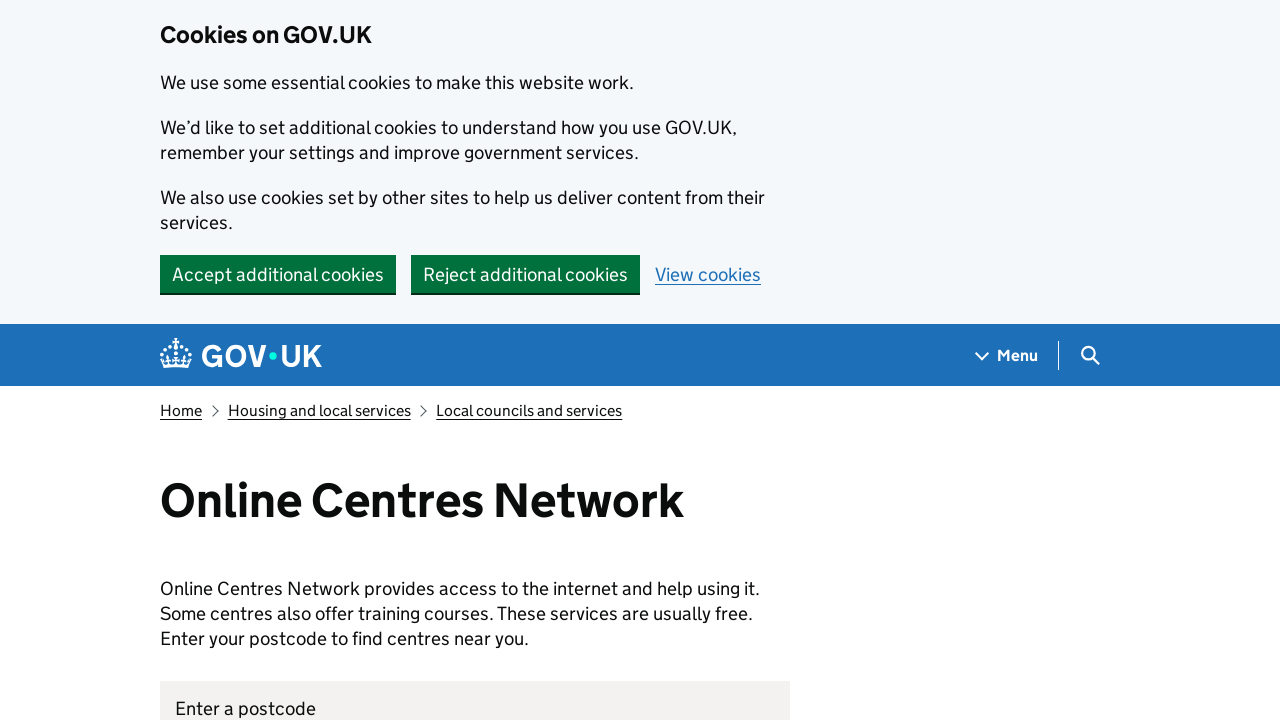

Entered postcode 'WC2B 6NH' in the postcode field on internal:label="Enter a postcode"i
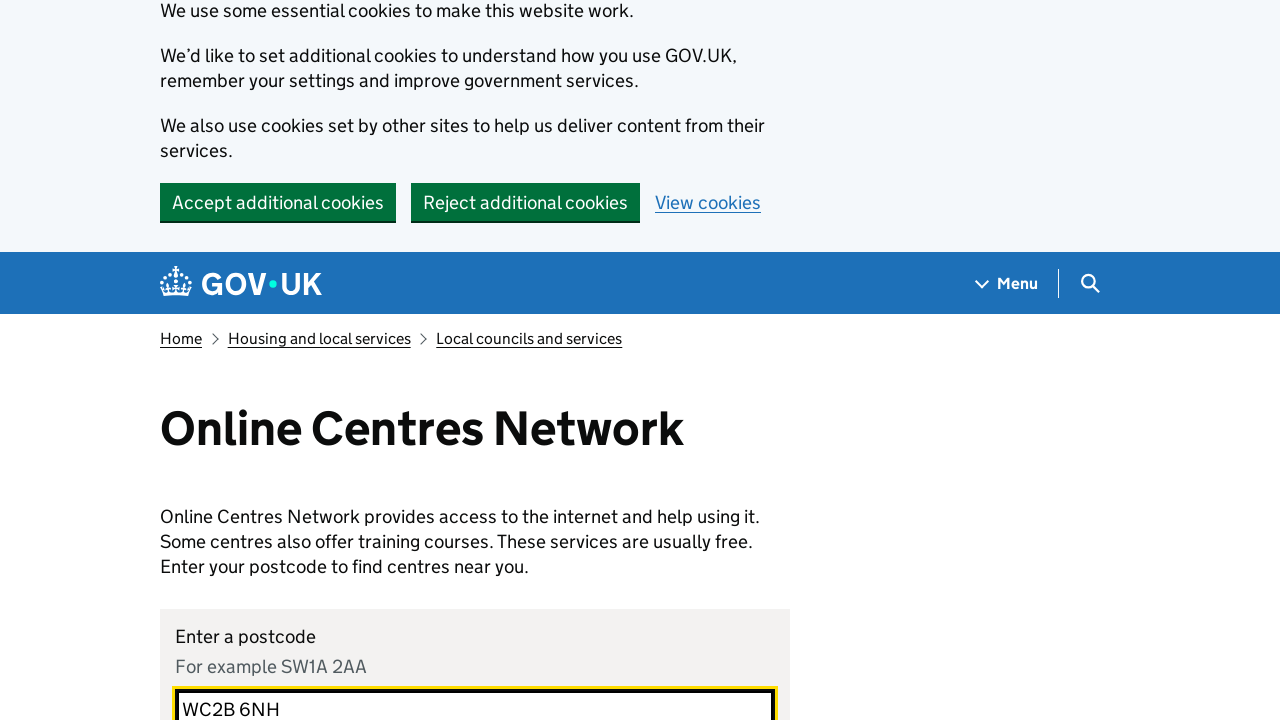

Clicked 'Find' button to search for centres at (272, 360) on internal:role=button[name="Find"i]
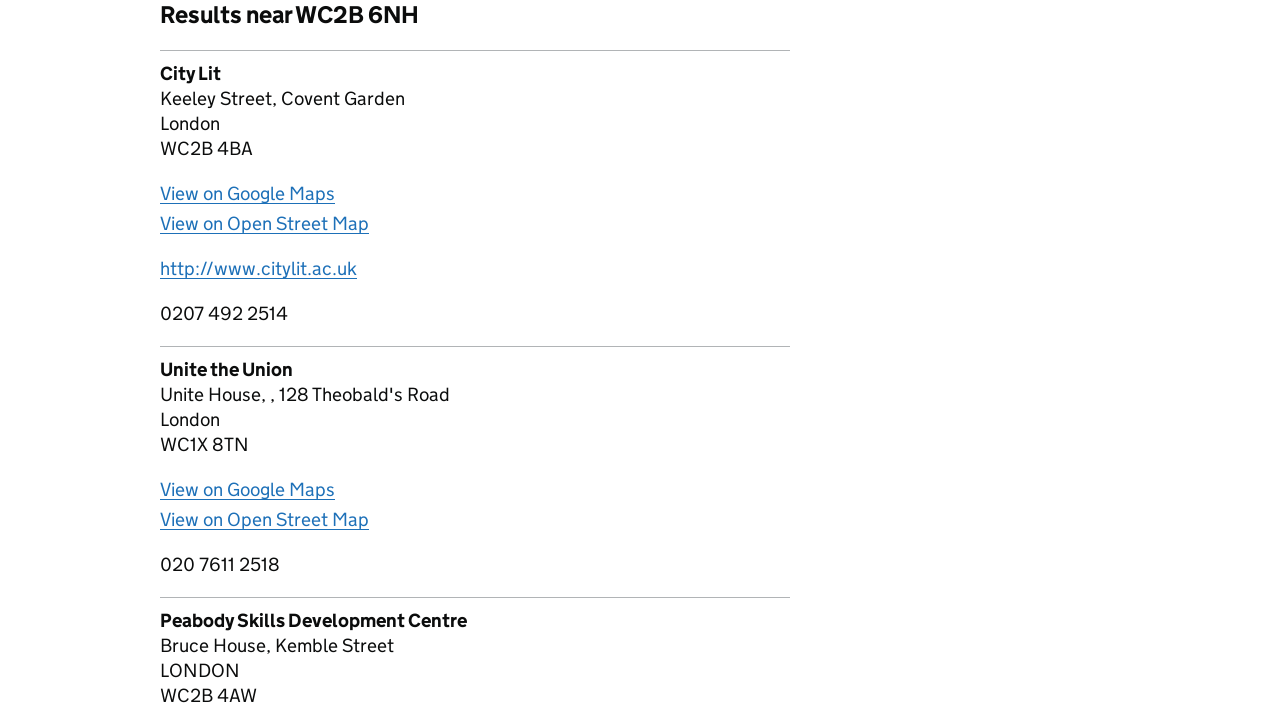

Verified 'Holborn Library' result heading is visible
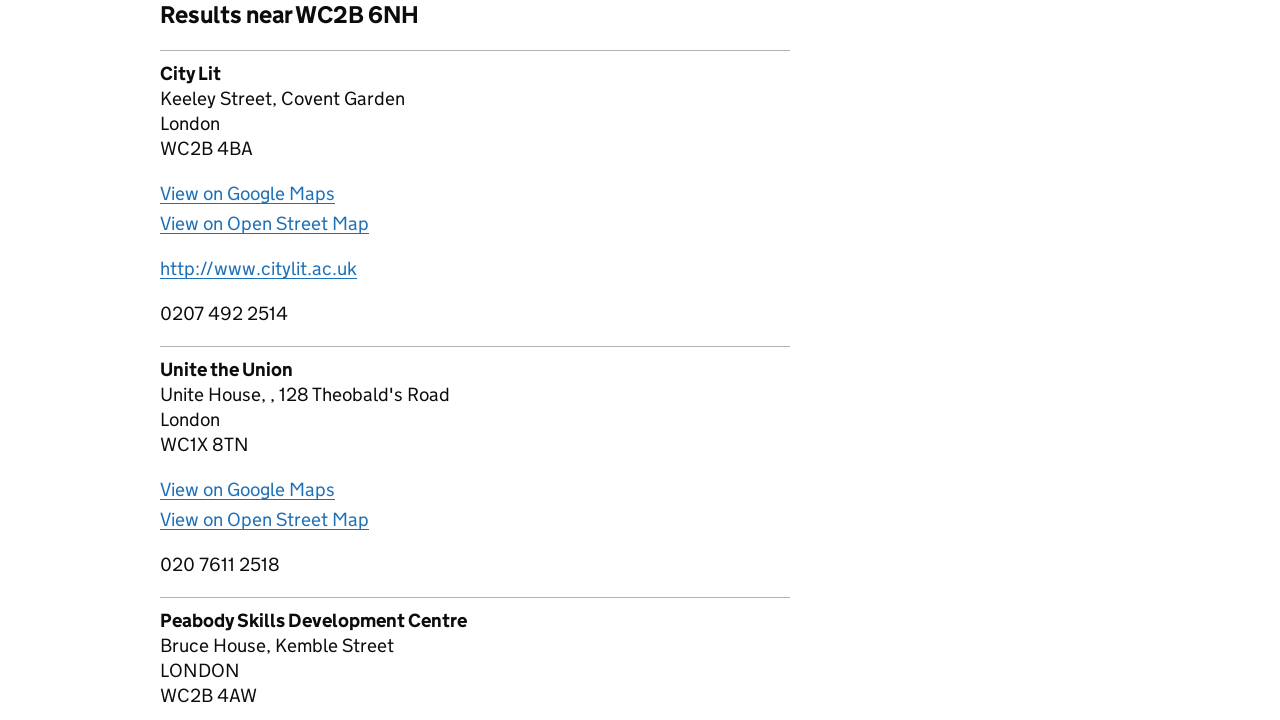

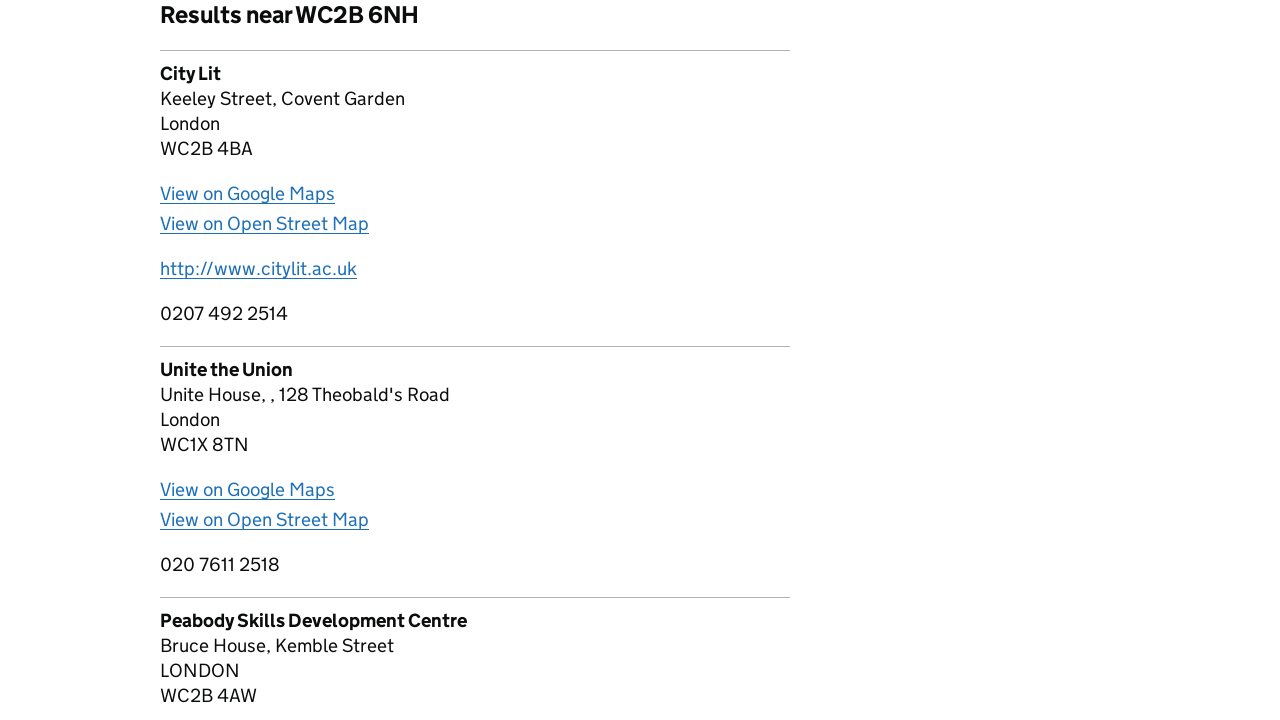